Navigates to Text Box section and verifies the URL contains '/text-box'

Starting URL: https://demoqa.com/elements

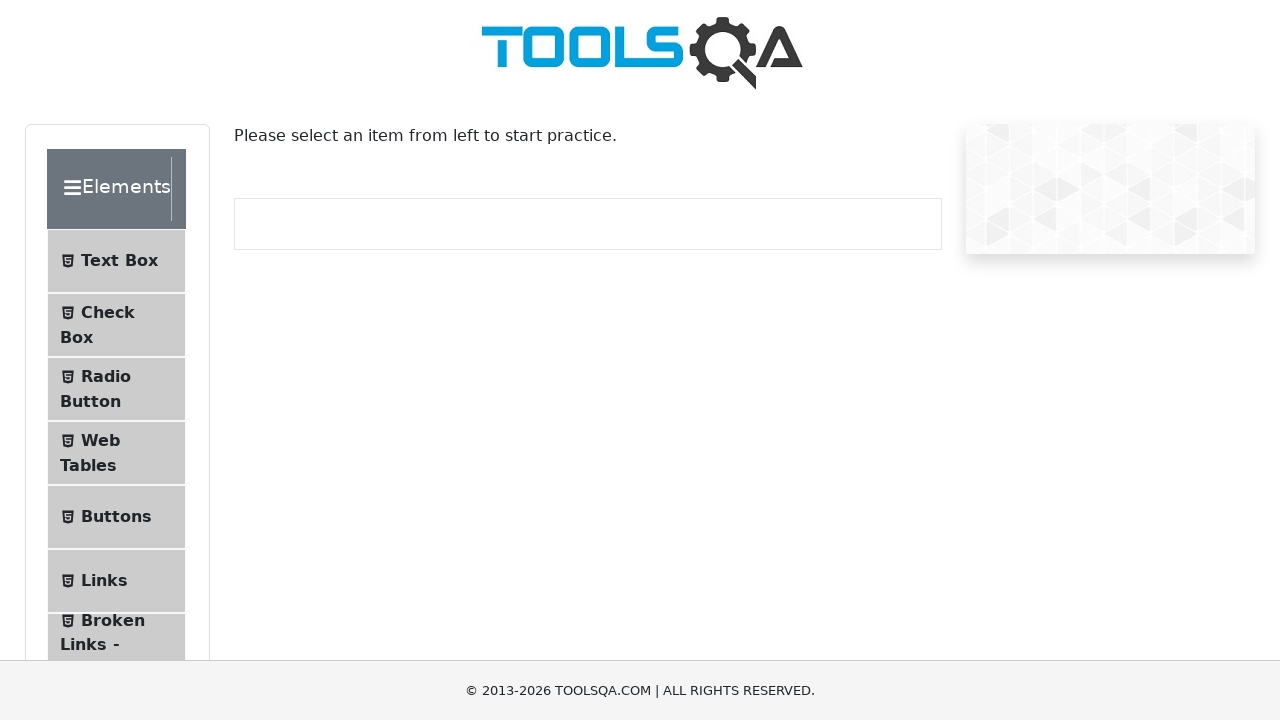

Clicked on Text Box menu item at (116, 261) on li >> internal:has-text="Text Box"i
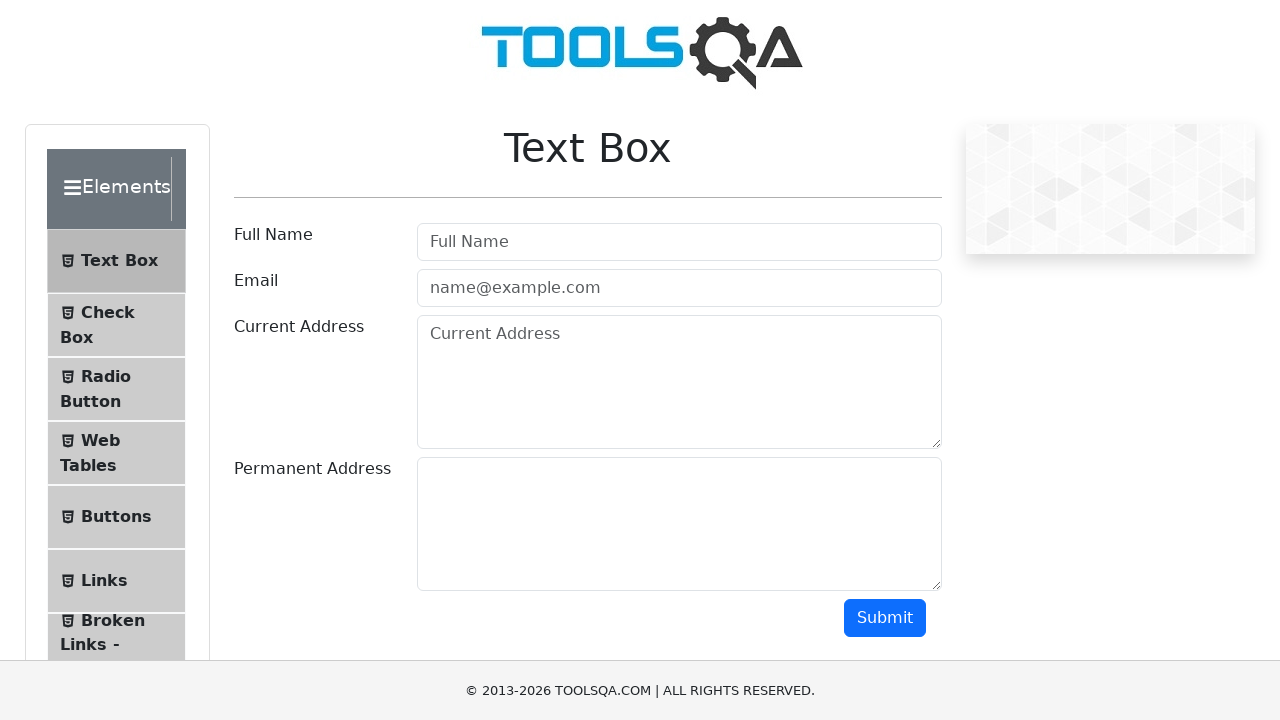

Verified navigation to /text-box URL
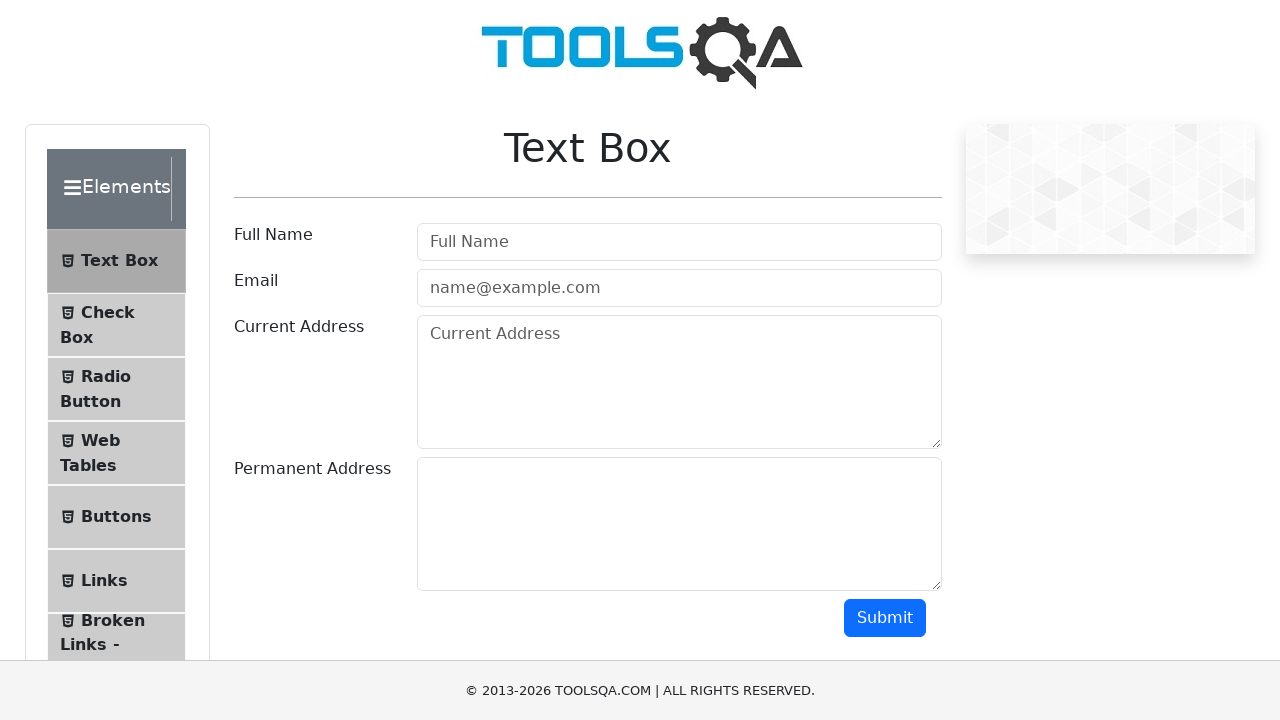

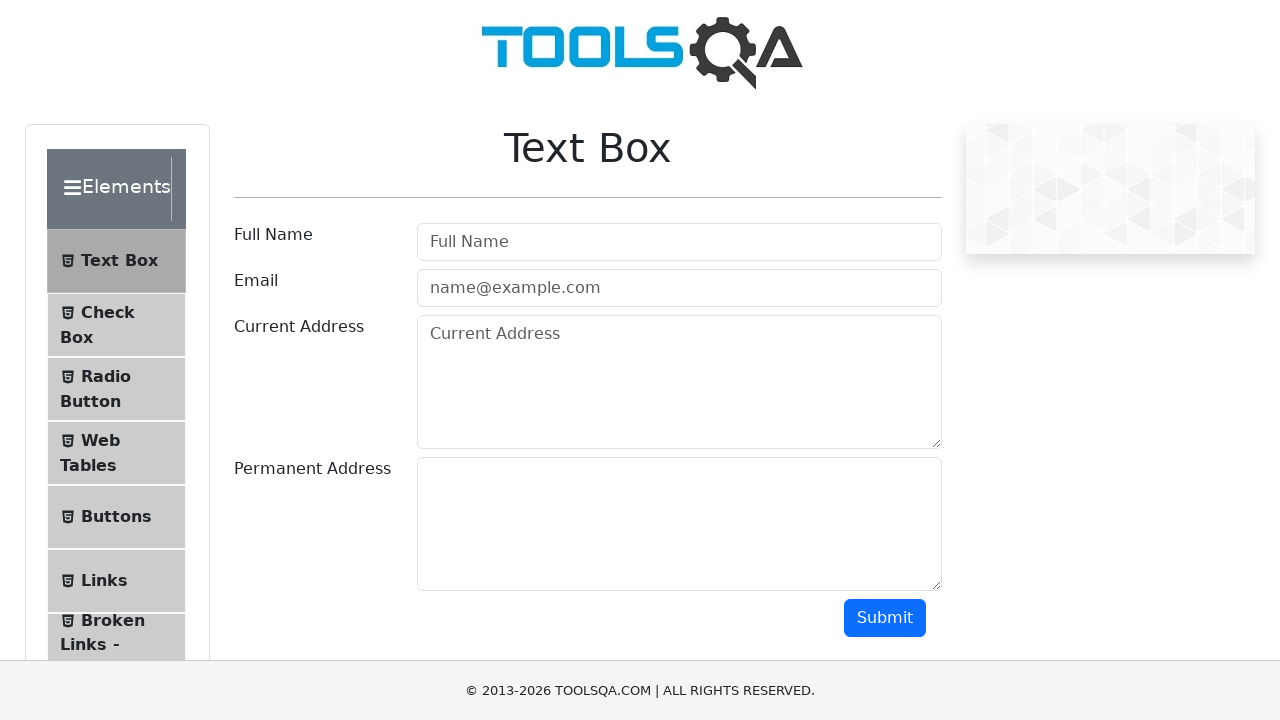